Navigates to Hacker News "newest" page and verifies that article listings are displayed, checking that the page loads with sortable article content.

Starting URL: https://news.ycombinator.com/newest

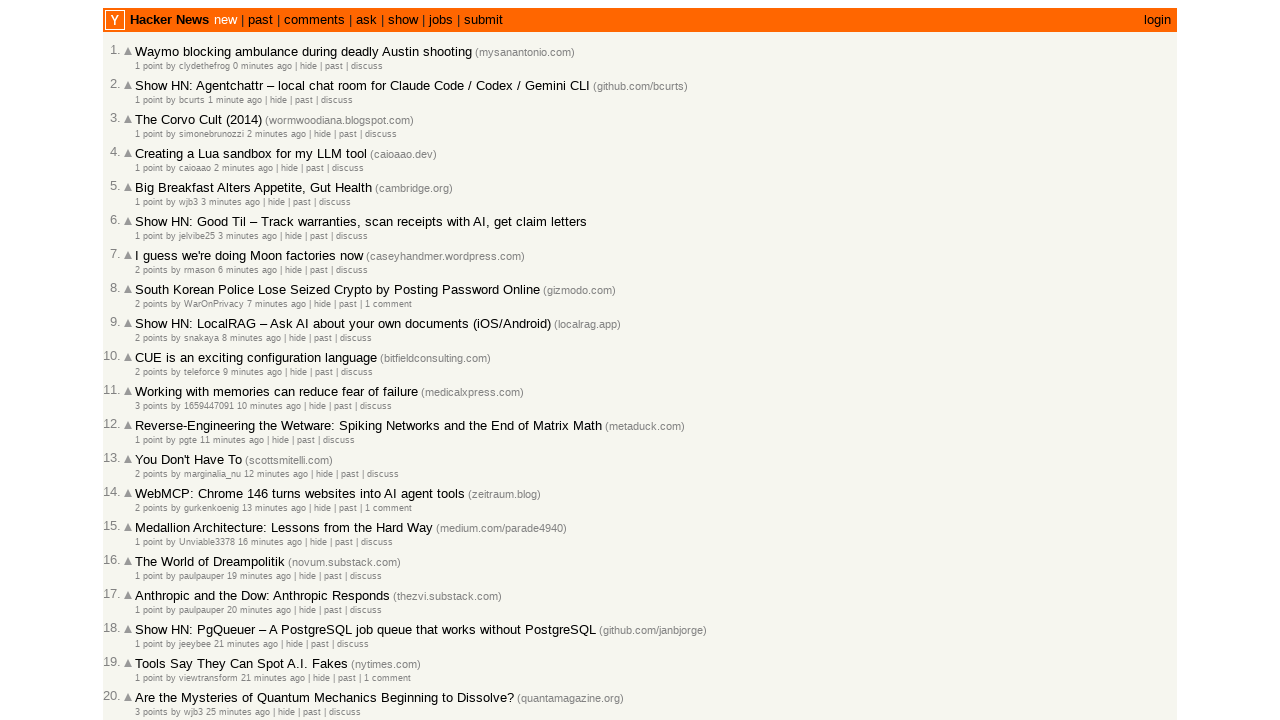

Navigated to Hacker News newest page
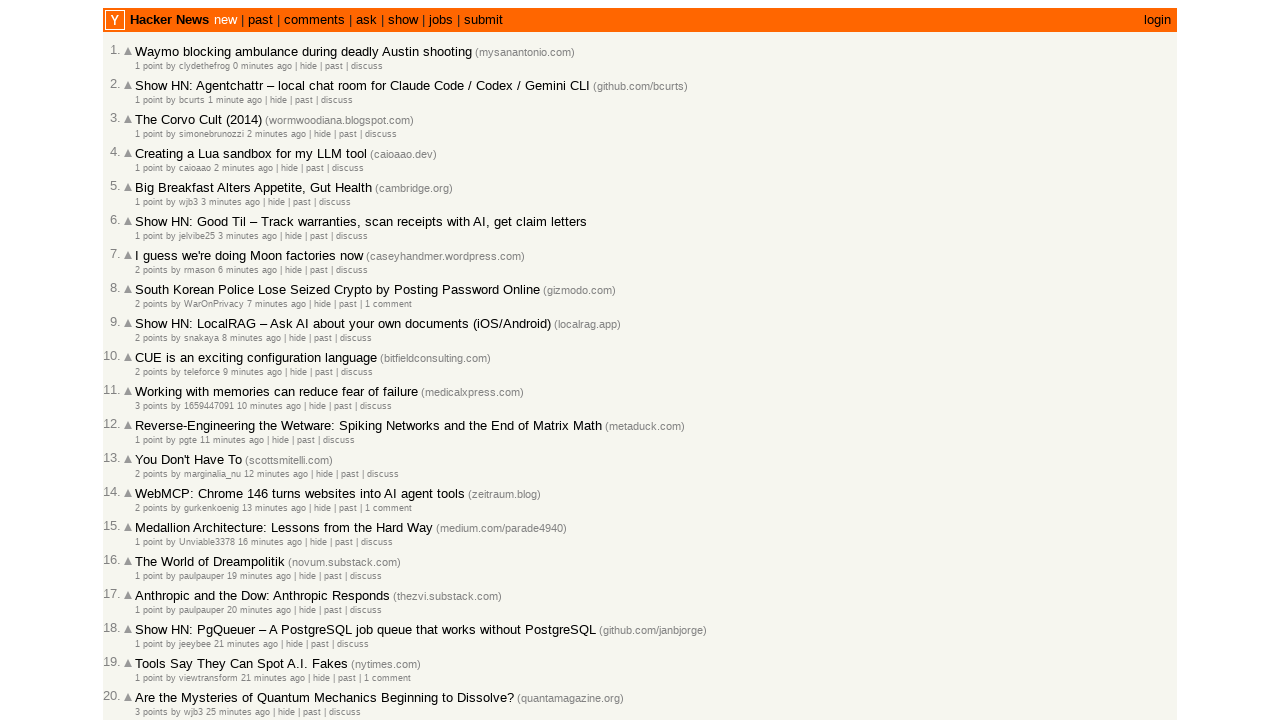

Article listings (.athing) loaded on the page
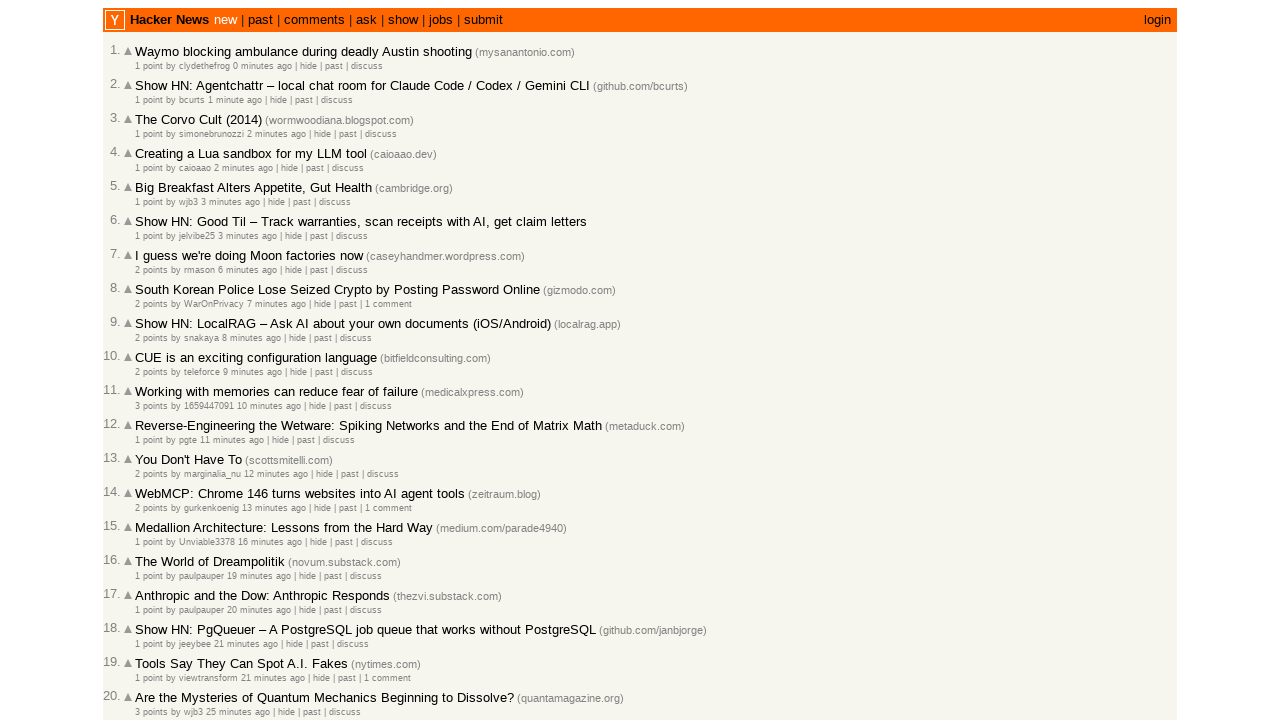

Article title lines (.titleline) are visible
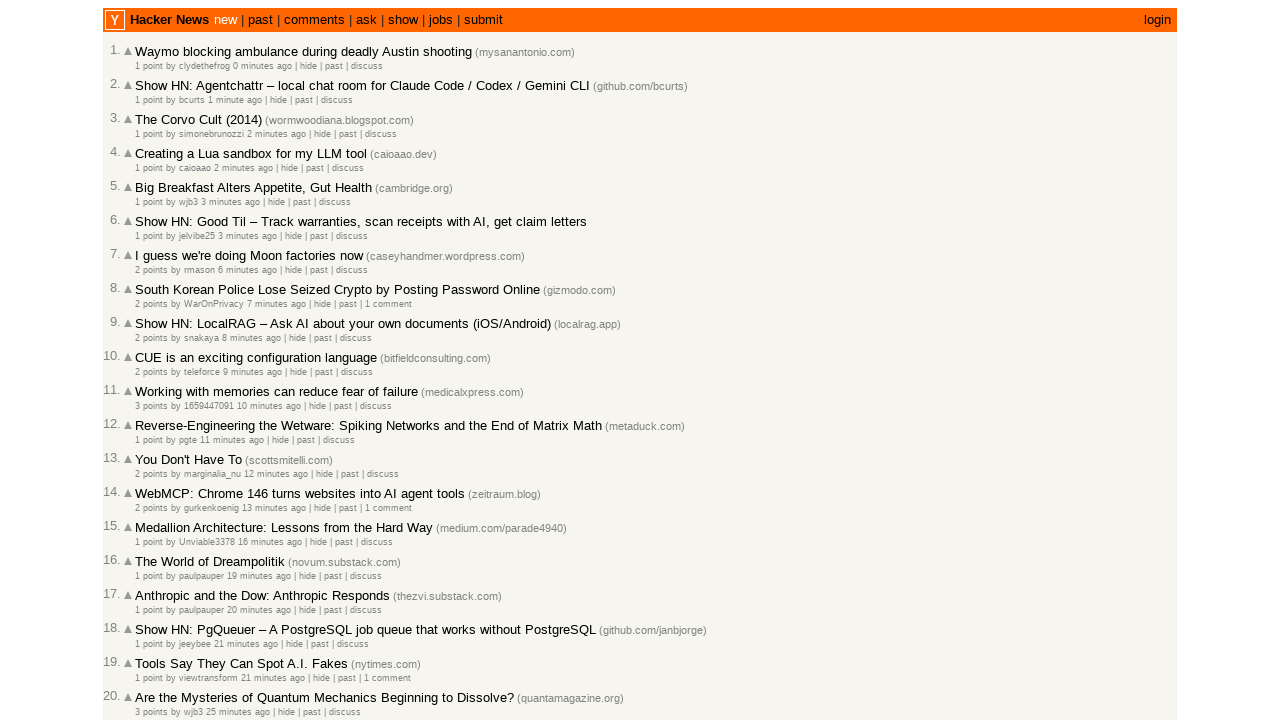

Scrolled to bottom of page to load more content
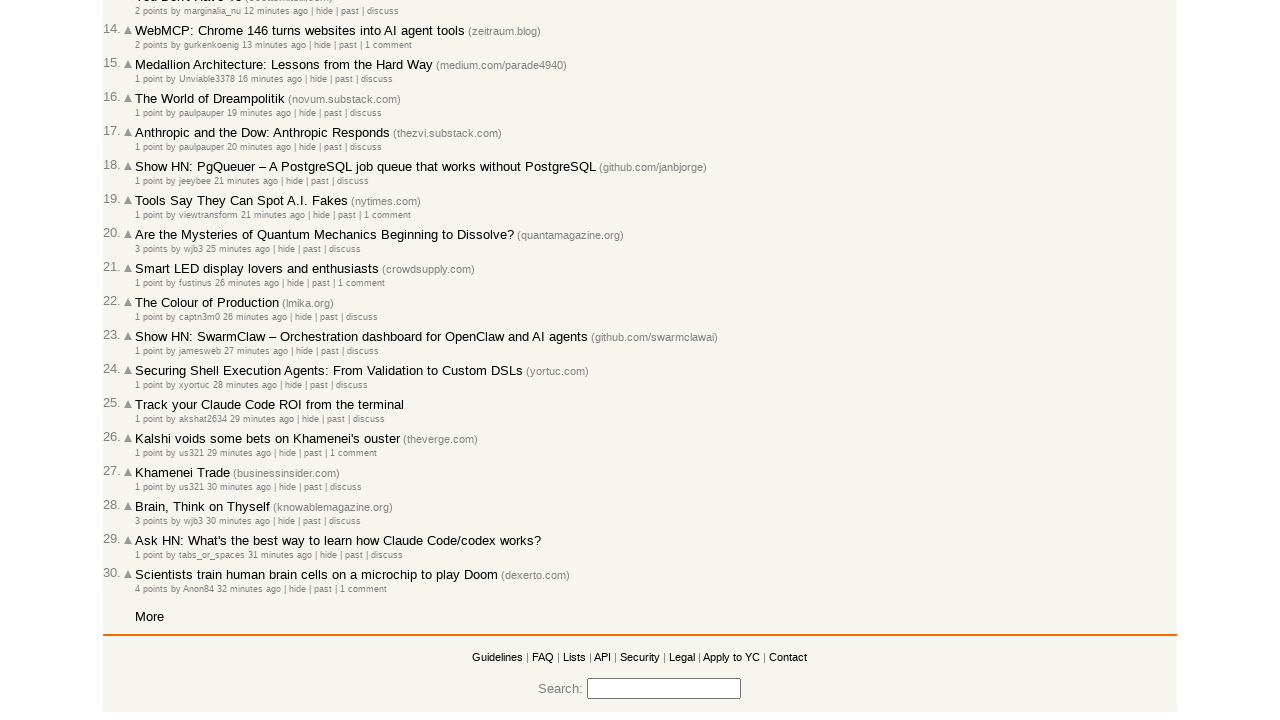

Waited 1 second for additional content to load
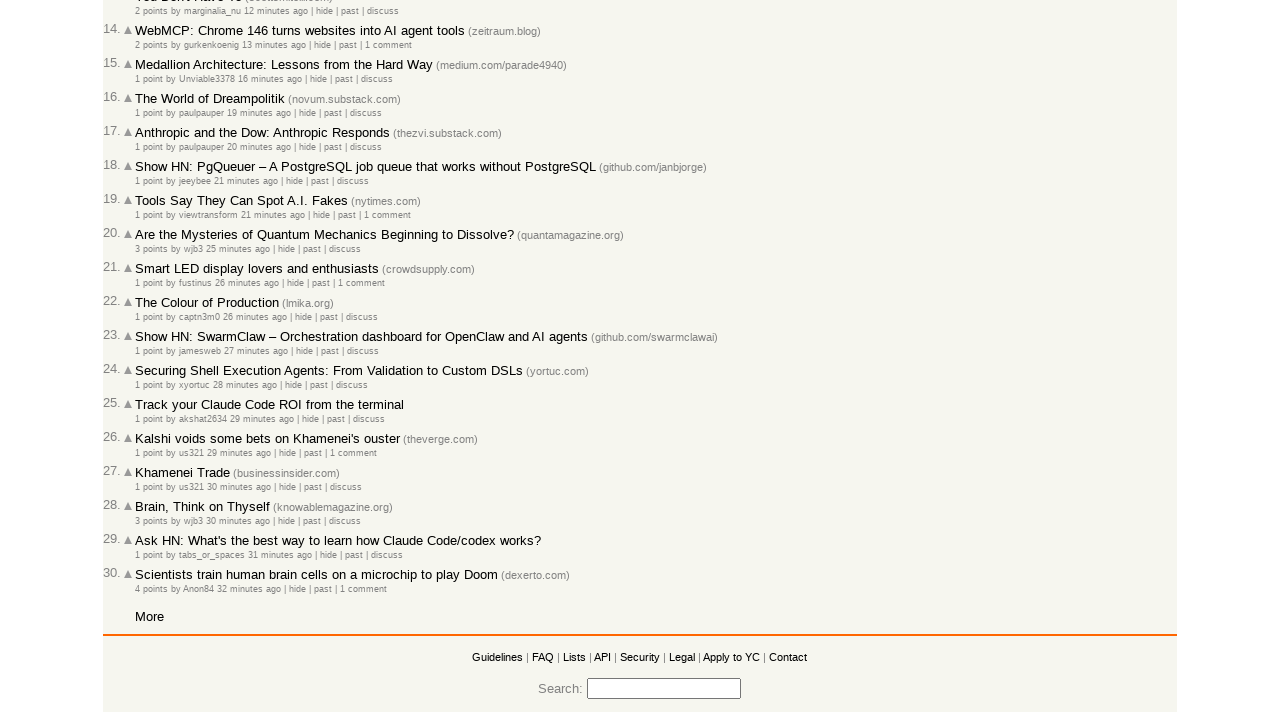

Pagination 'More' link (a.morelink) is present, confirming sortable article content
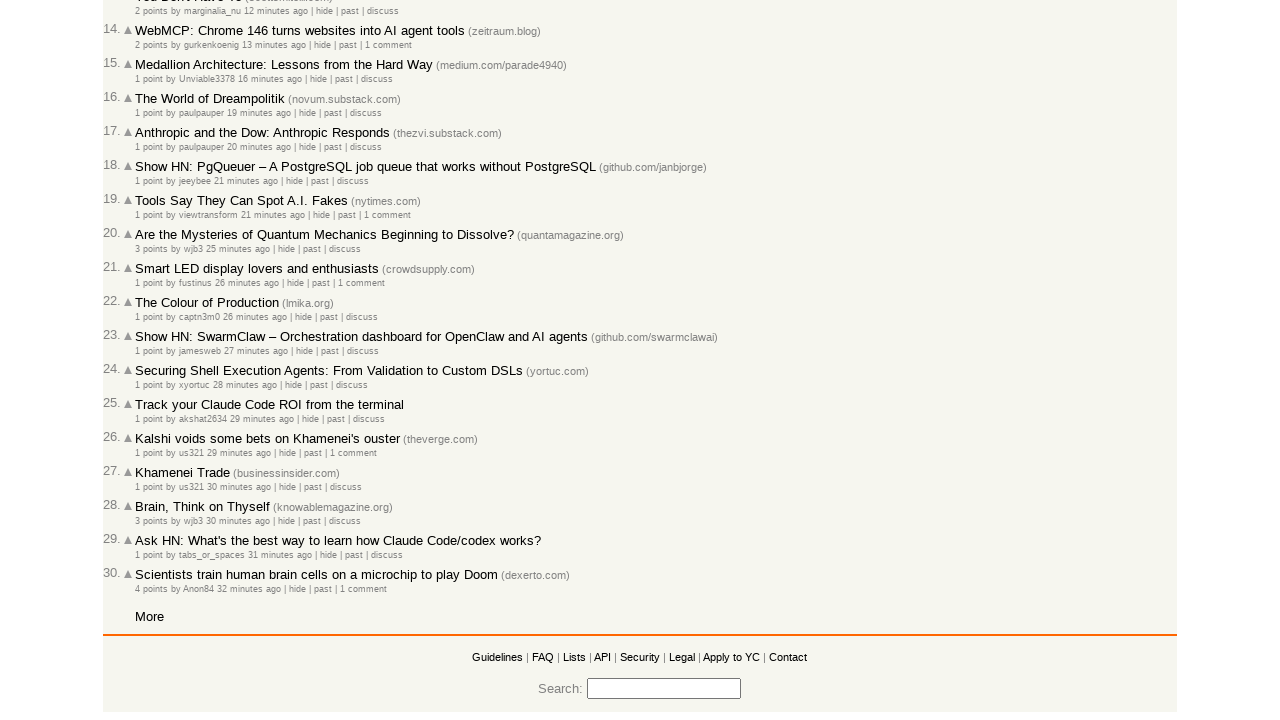

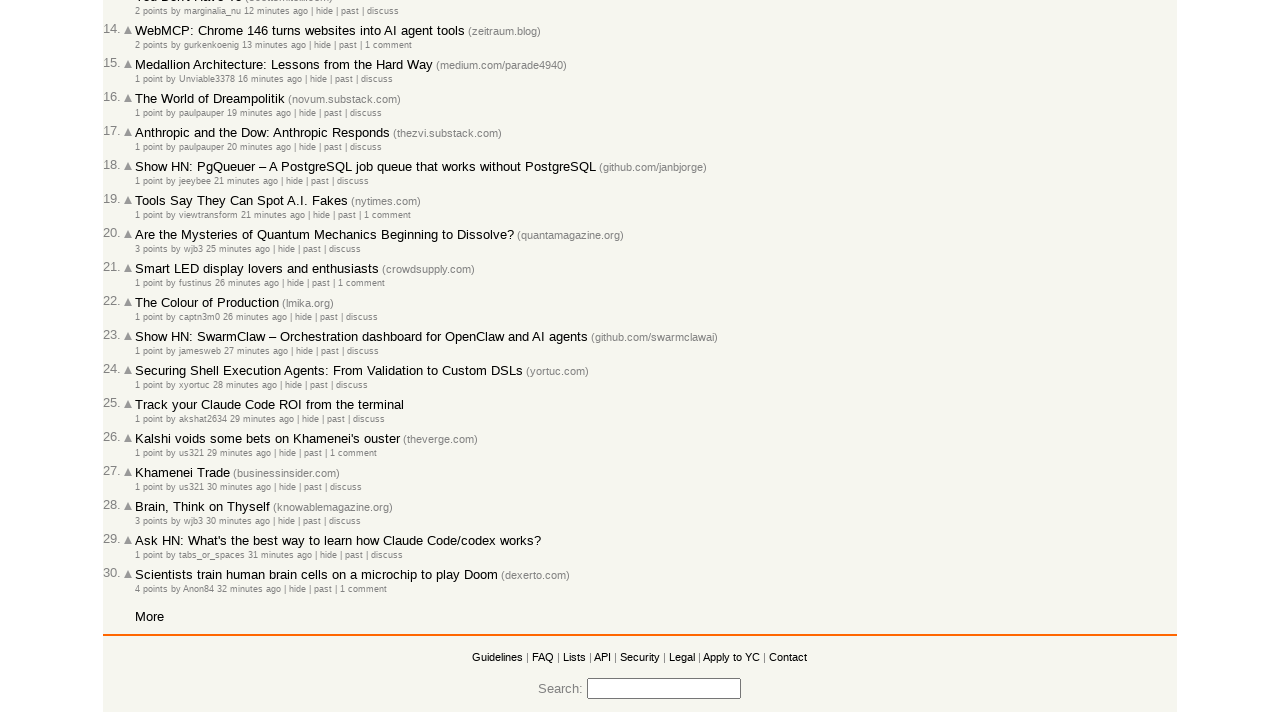